Tests JavaScript confirmation alert handling by clicking a button that triggers a confirmation dialog and accepting it

Starting URL: http://www.tizag.com/javascriptT/javascriptalert.php

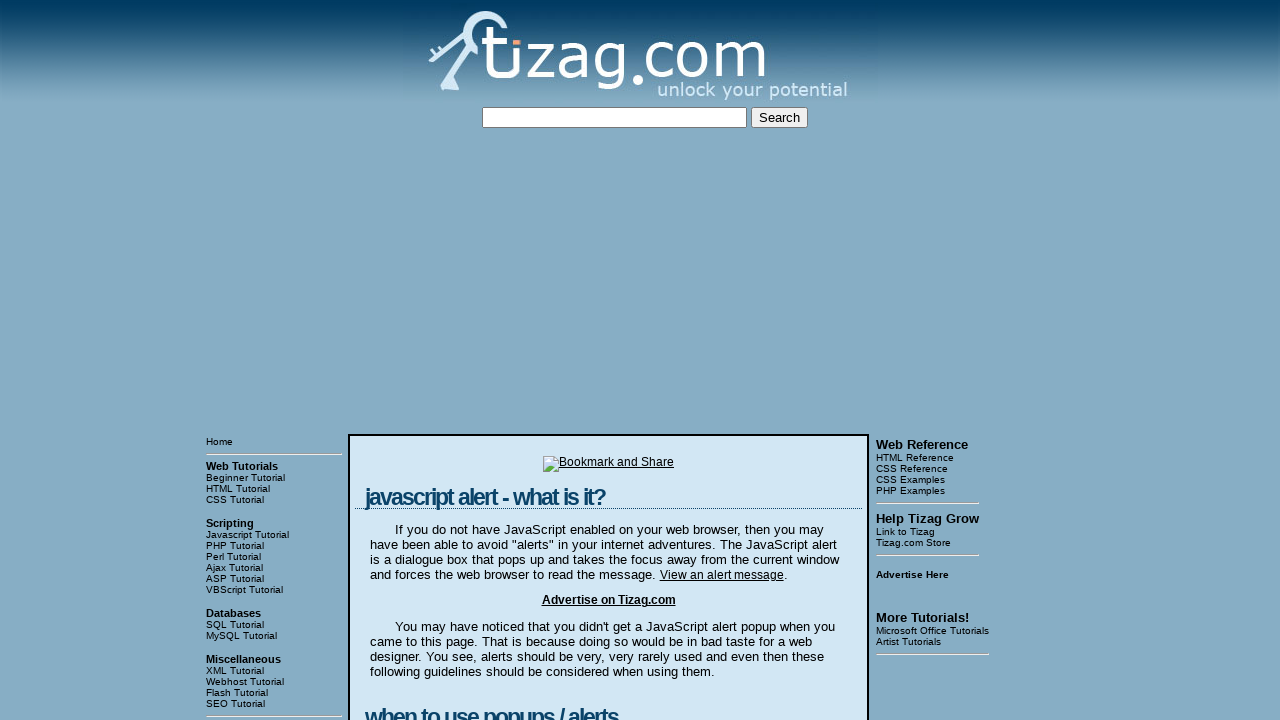

Set up dialog handler to accept confirmation alerts
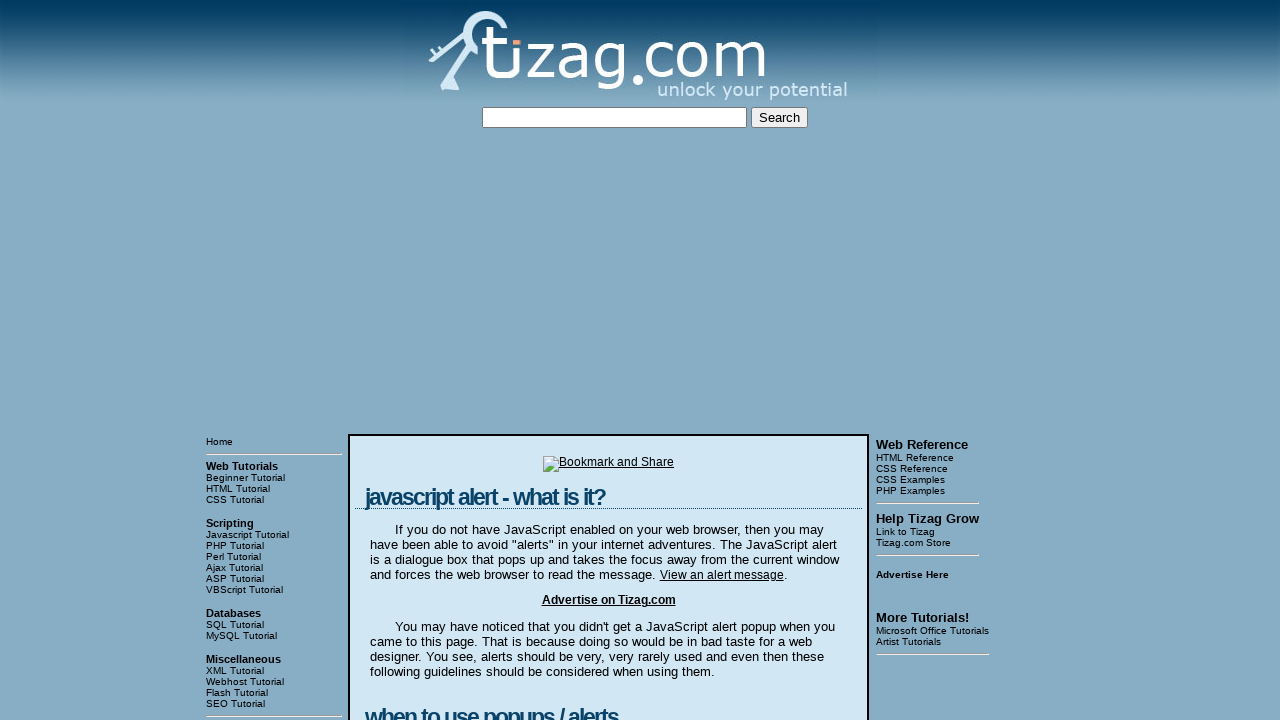

Clicked the Confirmation Alert button to trigger the dialog at (428, 361) on input[value='Confirmation Alert']
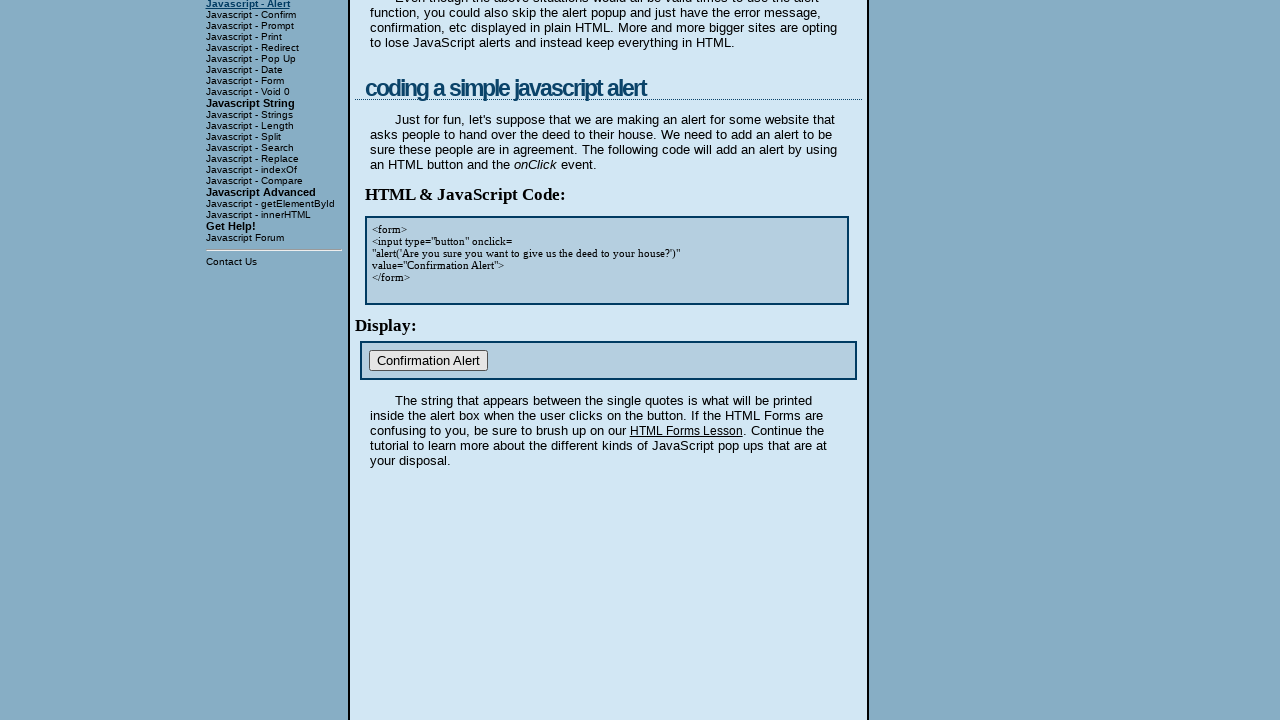

Waited for dialog to be handled
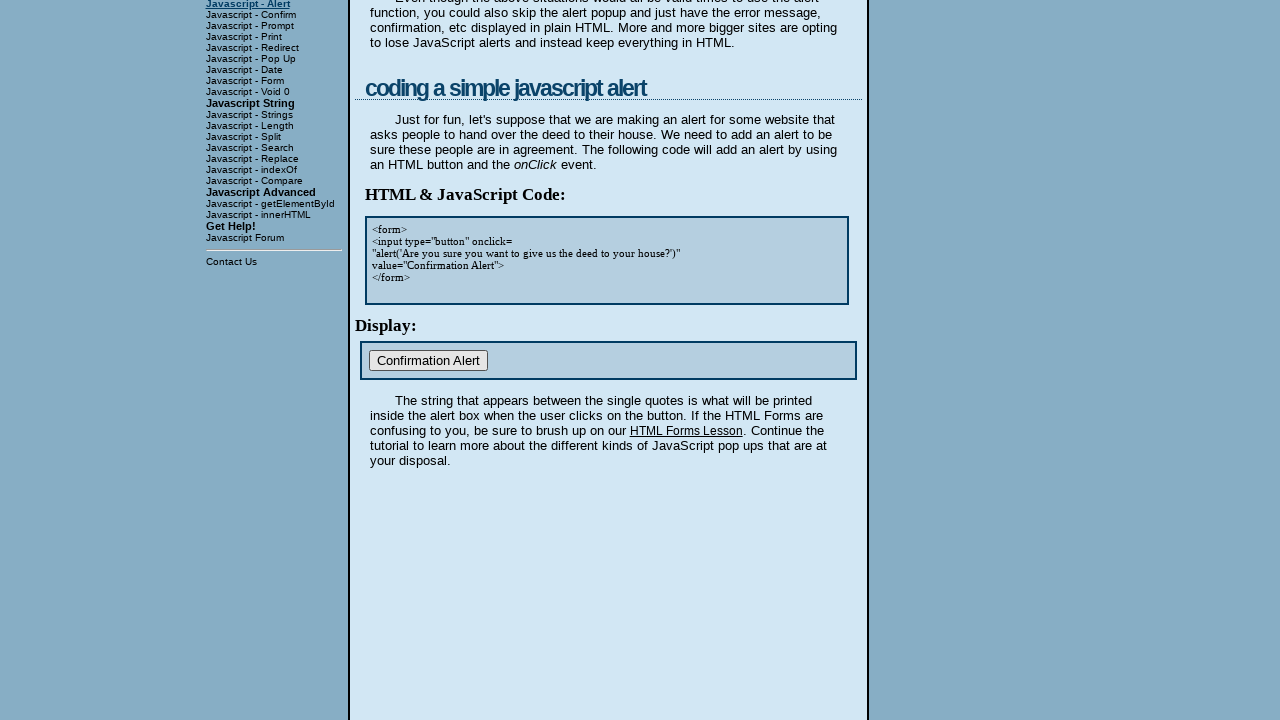

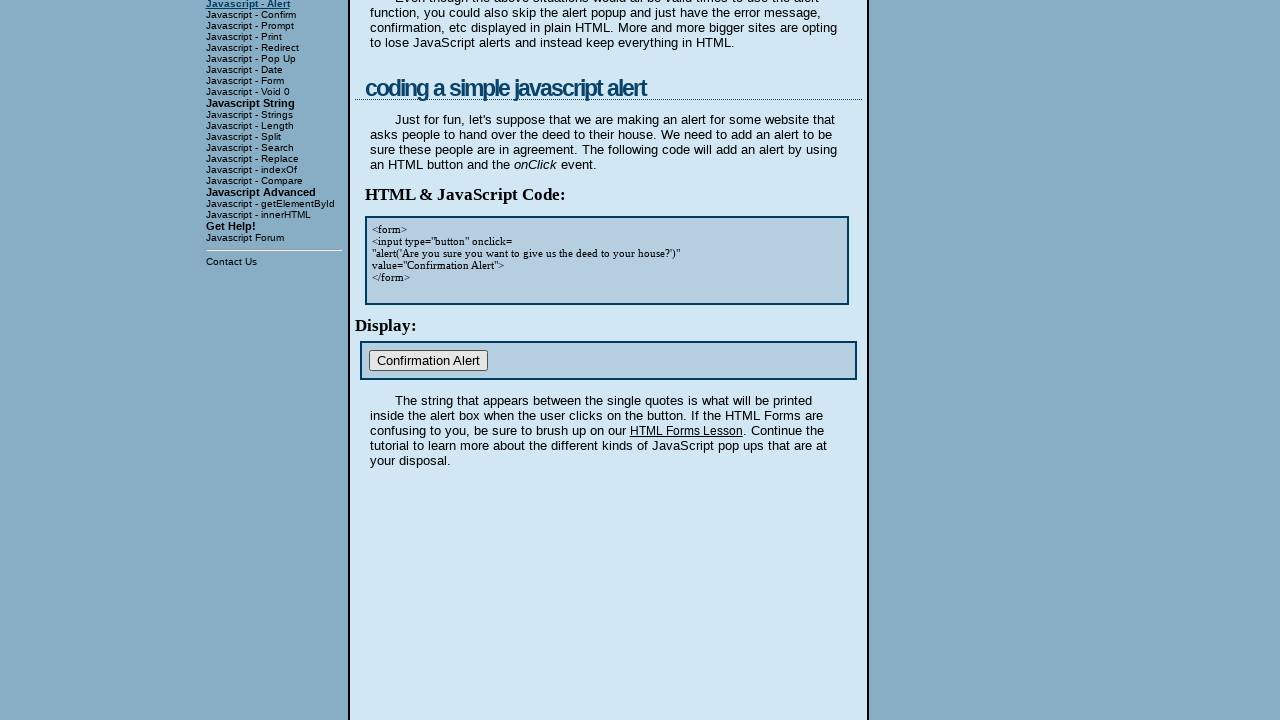